Tests checkbox functionality by checking, unchecking single and multiple checkboxes

Starting URL: https://artoftesting.com/samplesiteforselenium

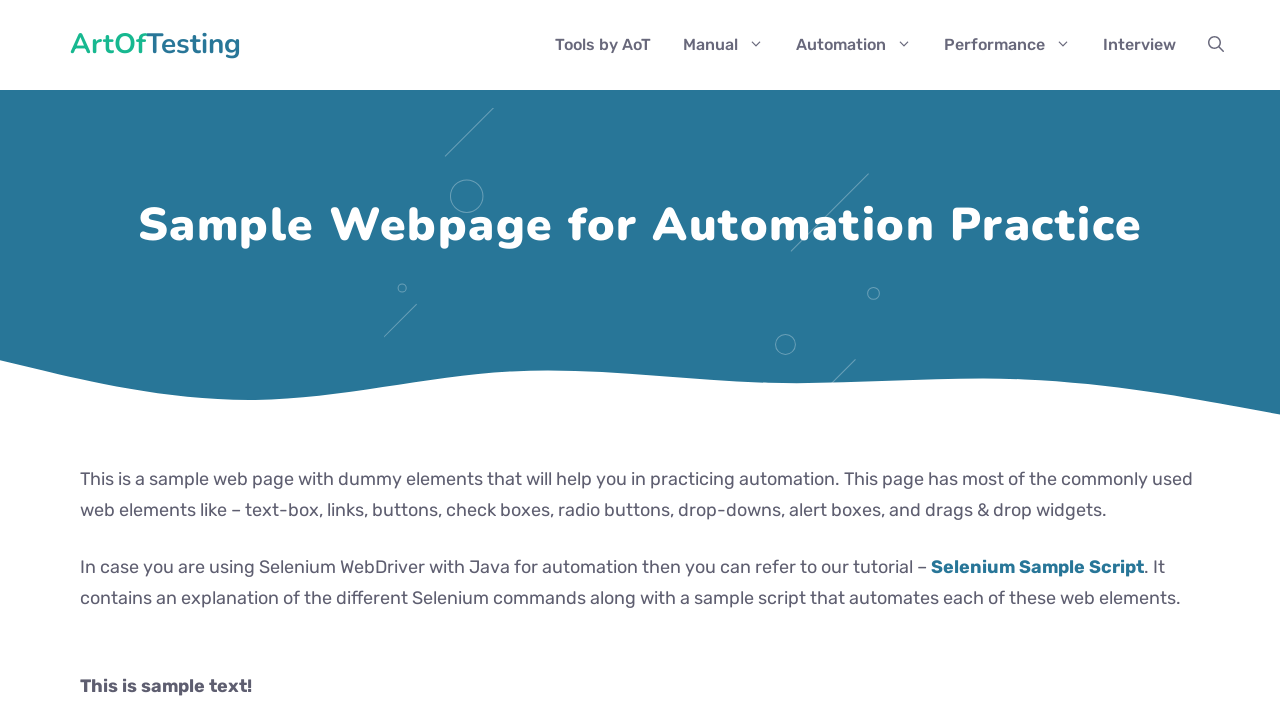

Waited for Automation checkbox to be visible
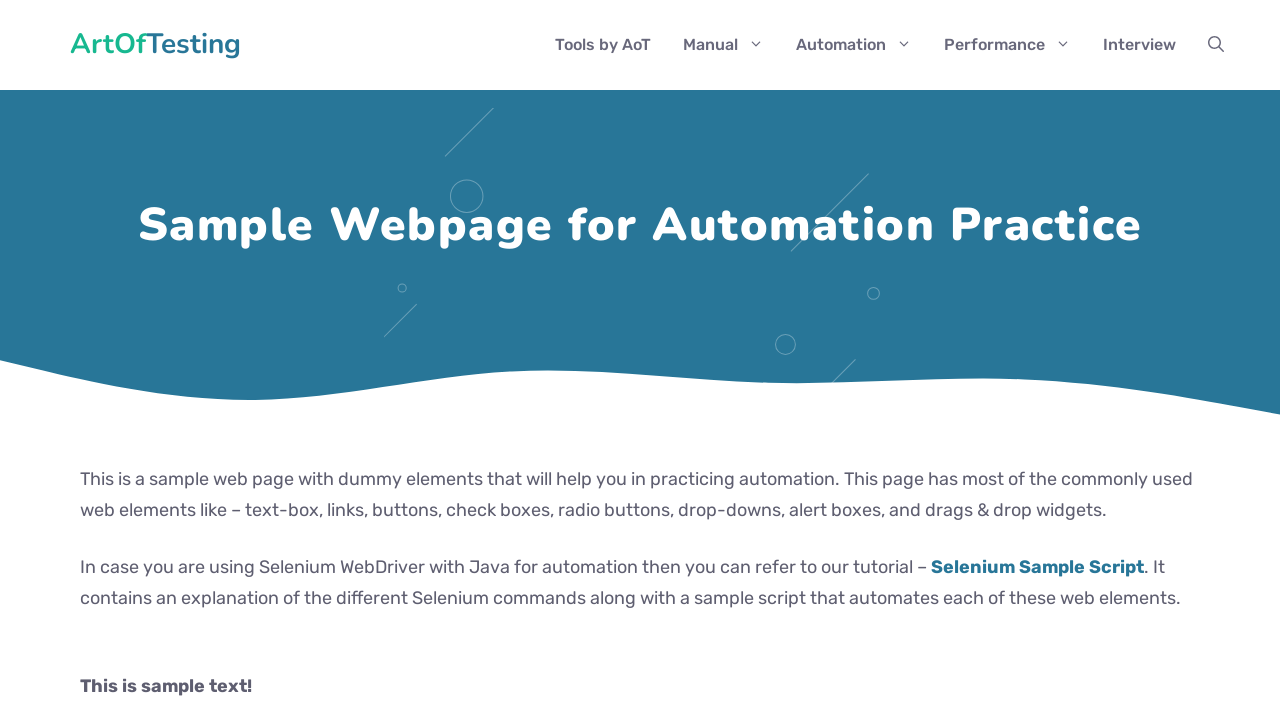

Checked the Automation checkbox at (86, 360) on input[value='Automation']
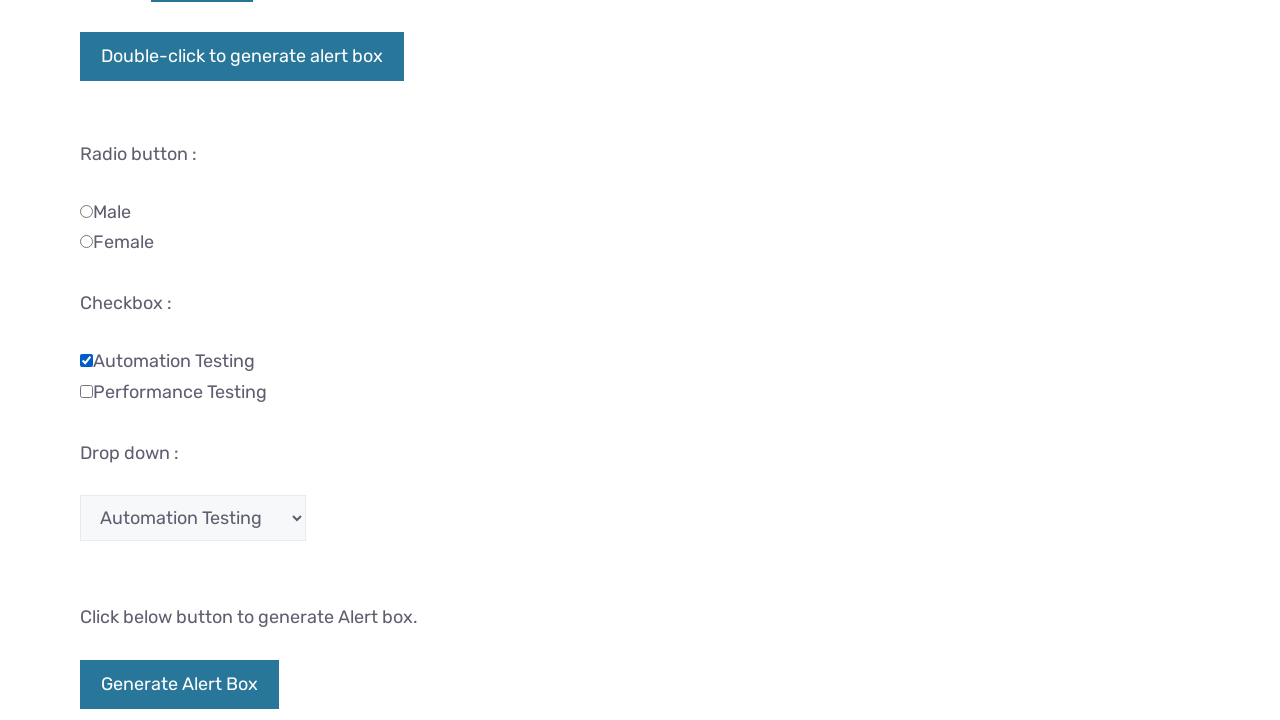

Unchecked the Automation checkbox at (86, 360) on input[value='Automation']
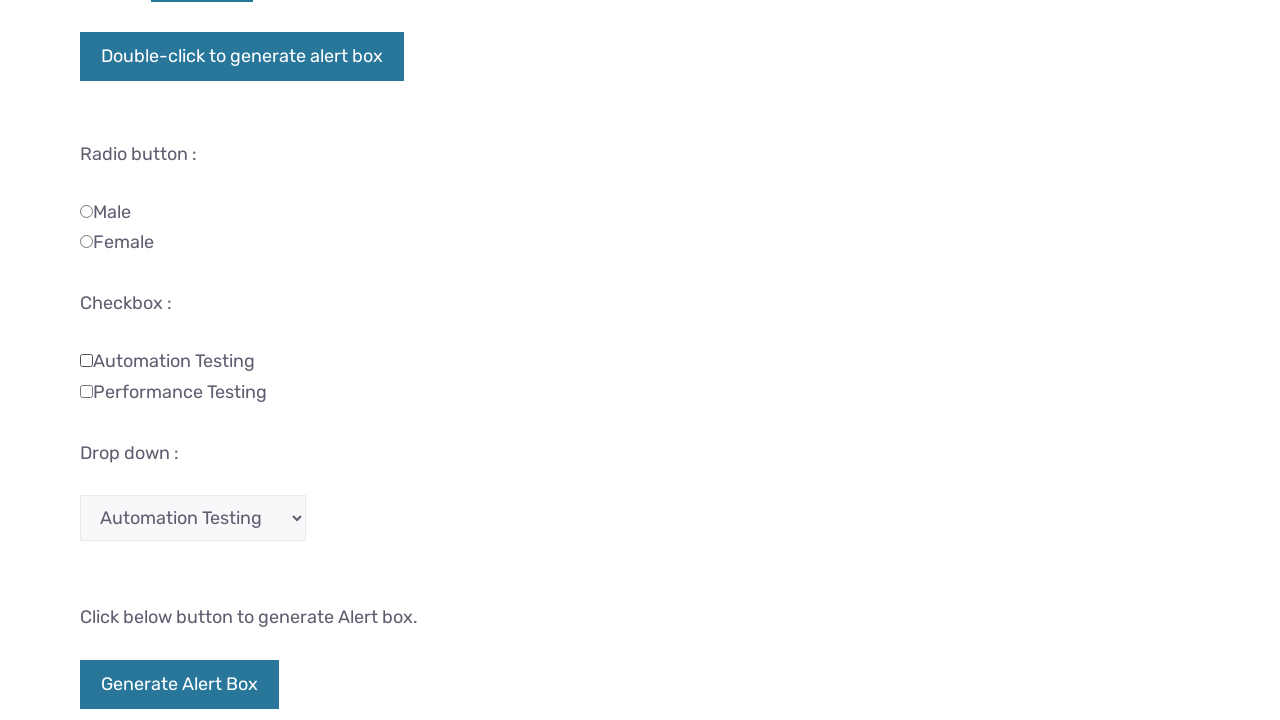

Retrieved all checkboxes on the page
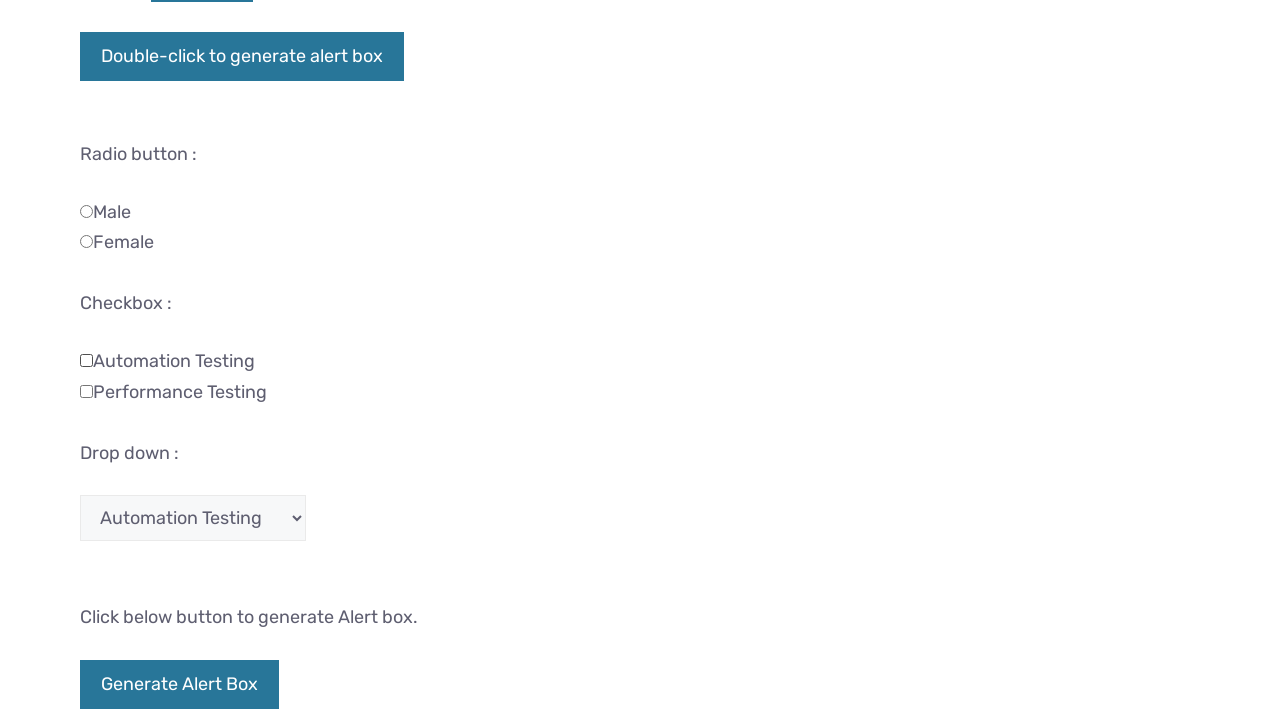

Checked a checkbox at (86, 360) on input[type='checkbox'] >> nth=0
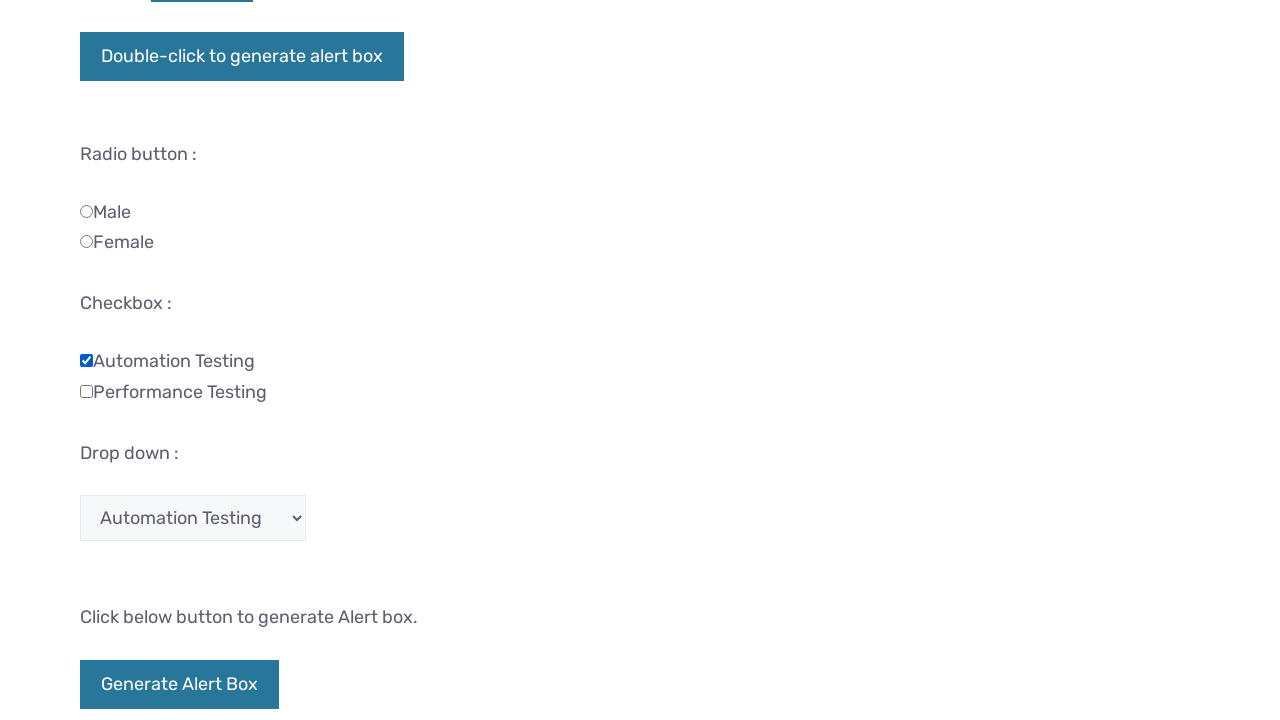

Checked a checkbox at (86, 391) on input[type='checkbox'] >> nth=1
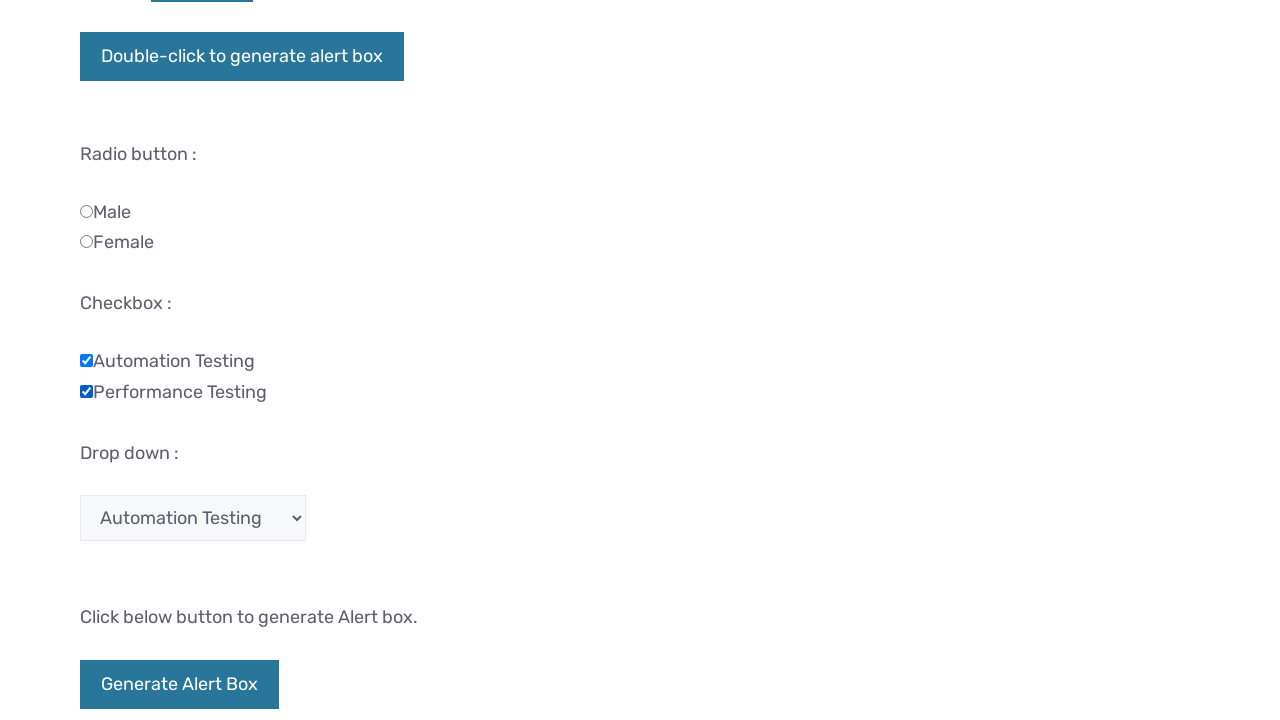

Unchecked a checkbox at (86, 360) on input[type='checkbox'] >> nth=0
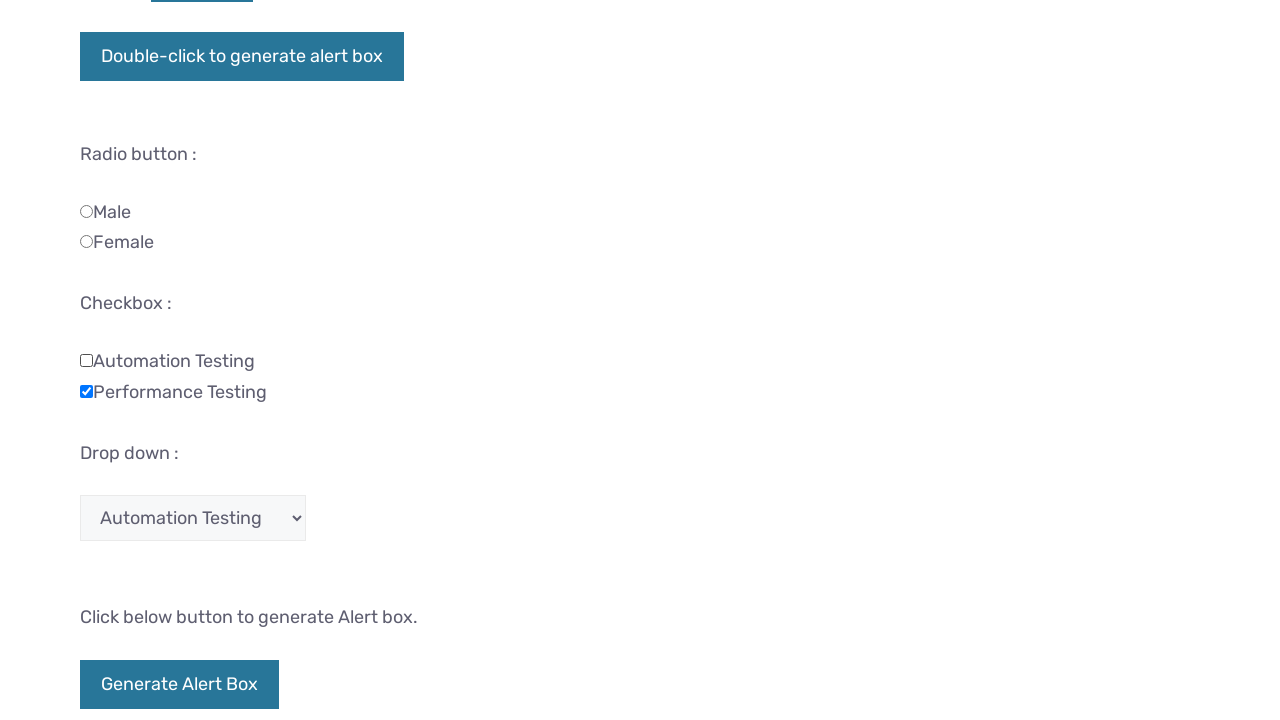

Unchecked a checkbox at (86, 391) on input[type='checkbox'] >> nth=1
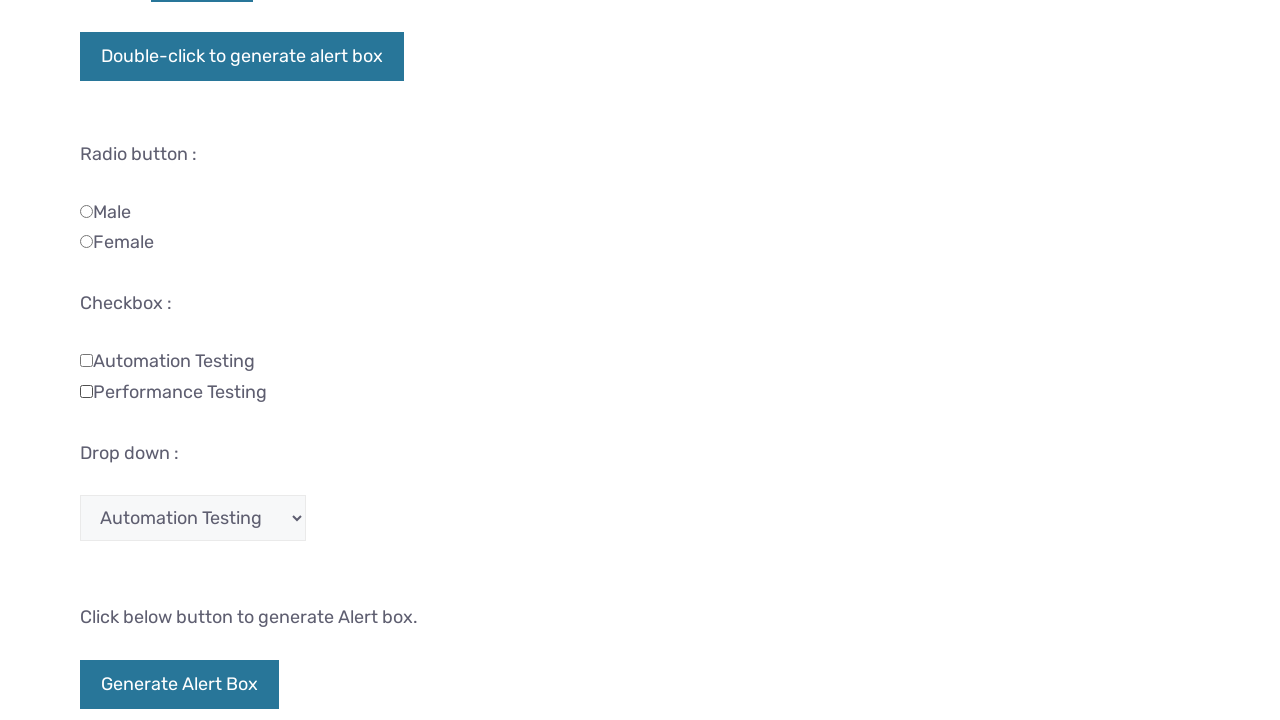

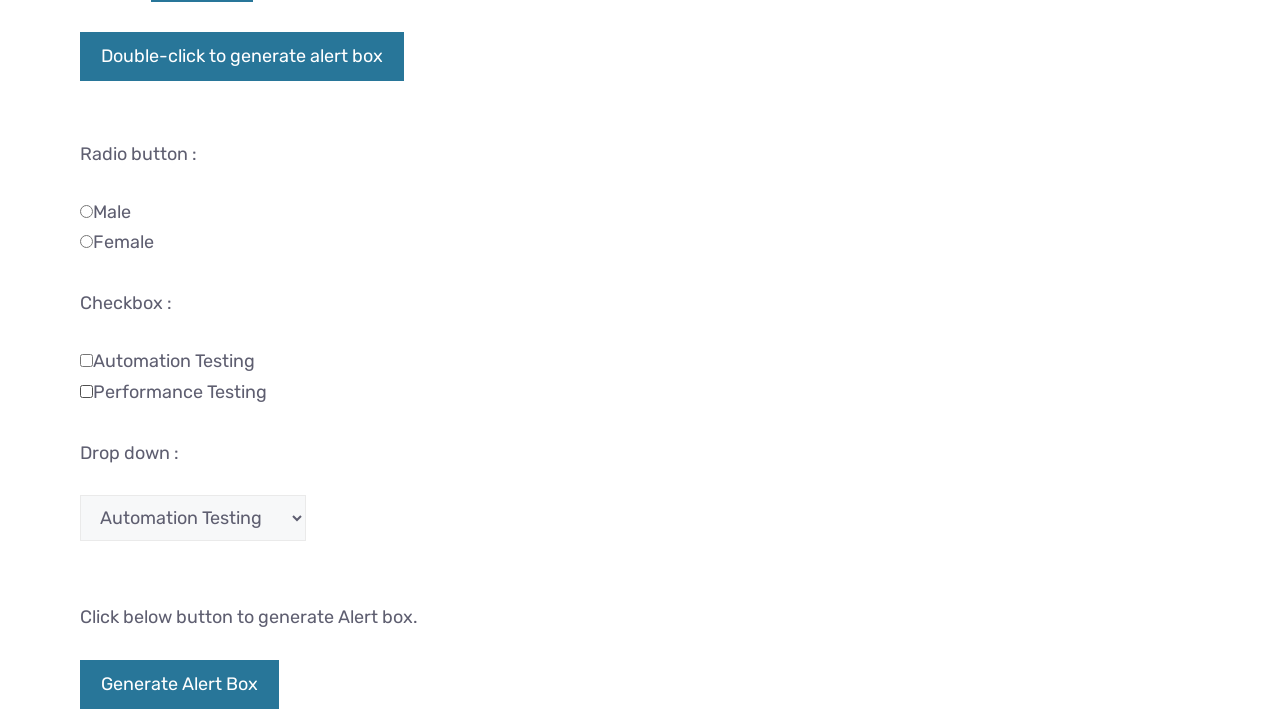